Tests scrolling to a specific iframe element that is initially out of view using mouse wheel scroll functionality

Starting URL: https://www.selenium.dev/selenium/web/scrolling_tests/frame_with_nested_scrolling_frame_out_of_view.html

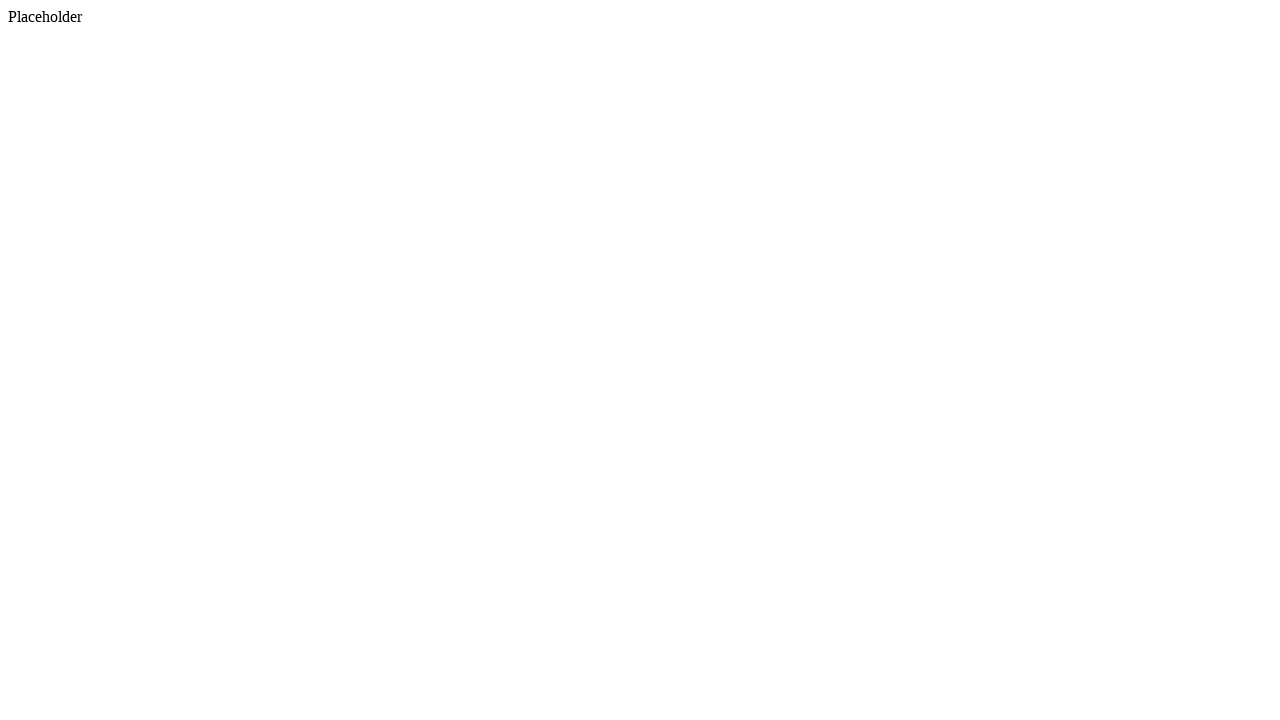

Waited 2 seconds for page to load
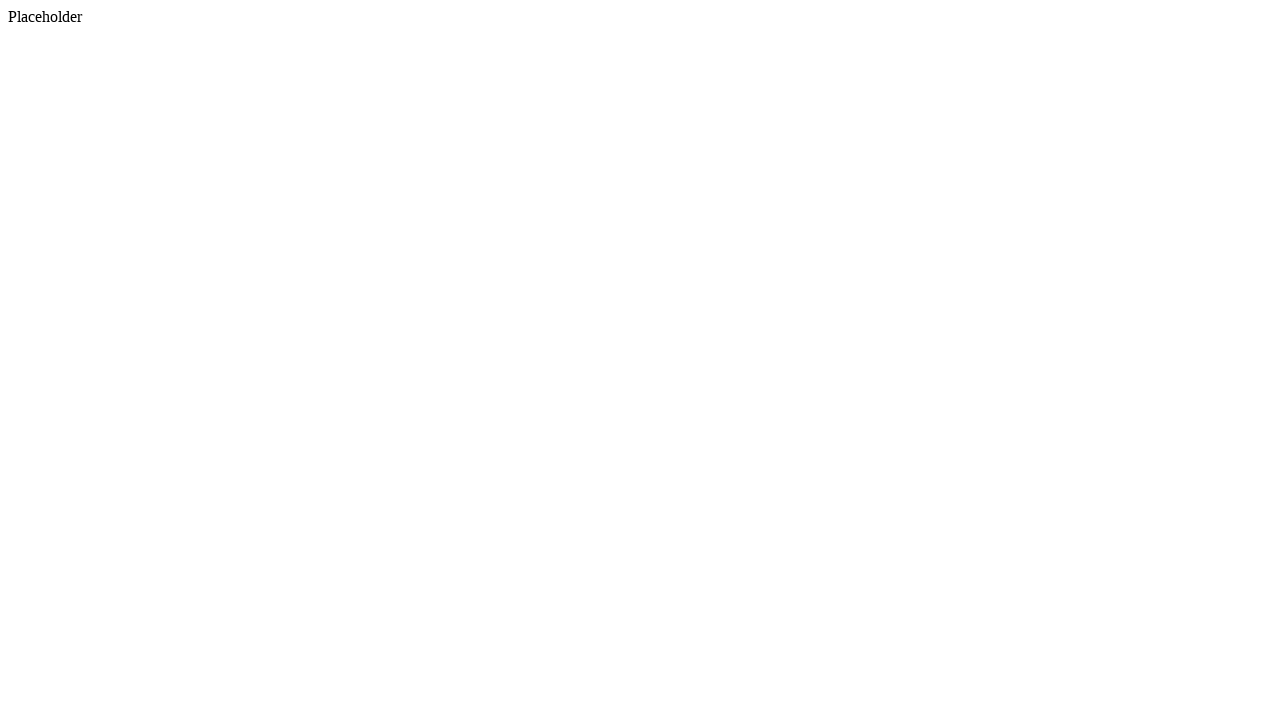

Located nested scrolling iframe element
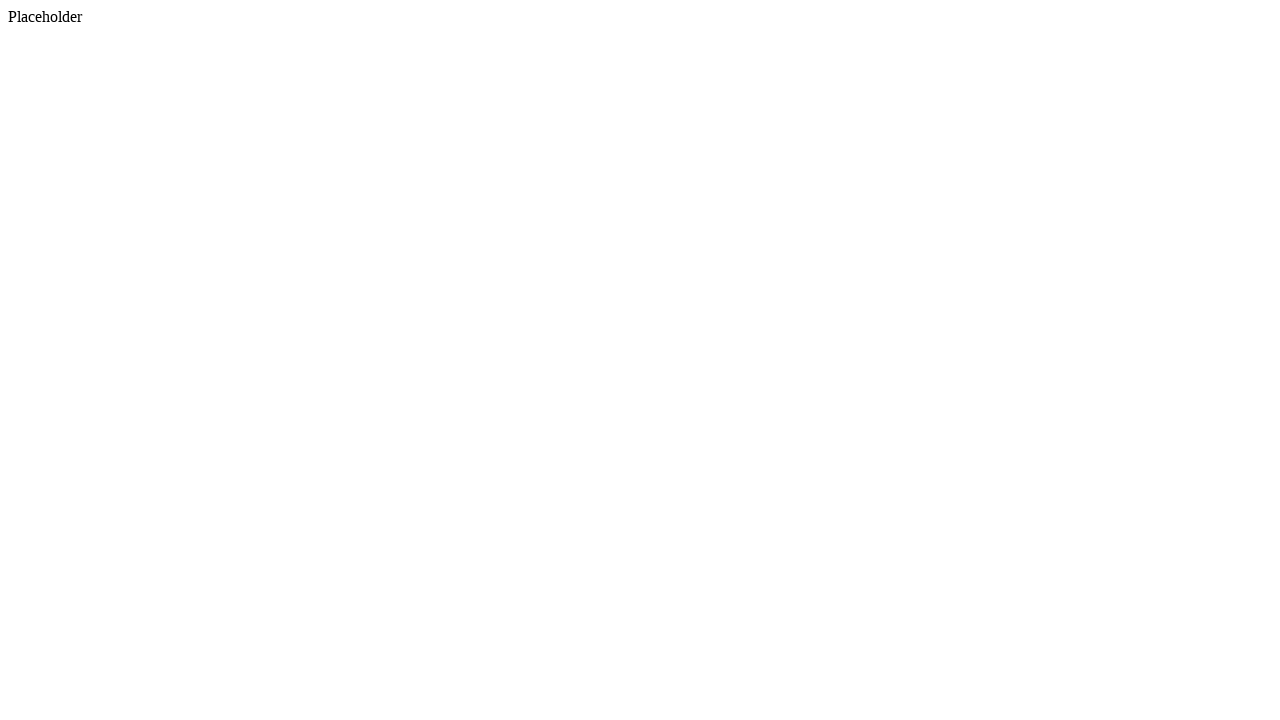

Scrolled to nested scrolling iframe element using scroll_into_view_if_needed()
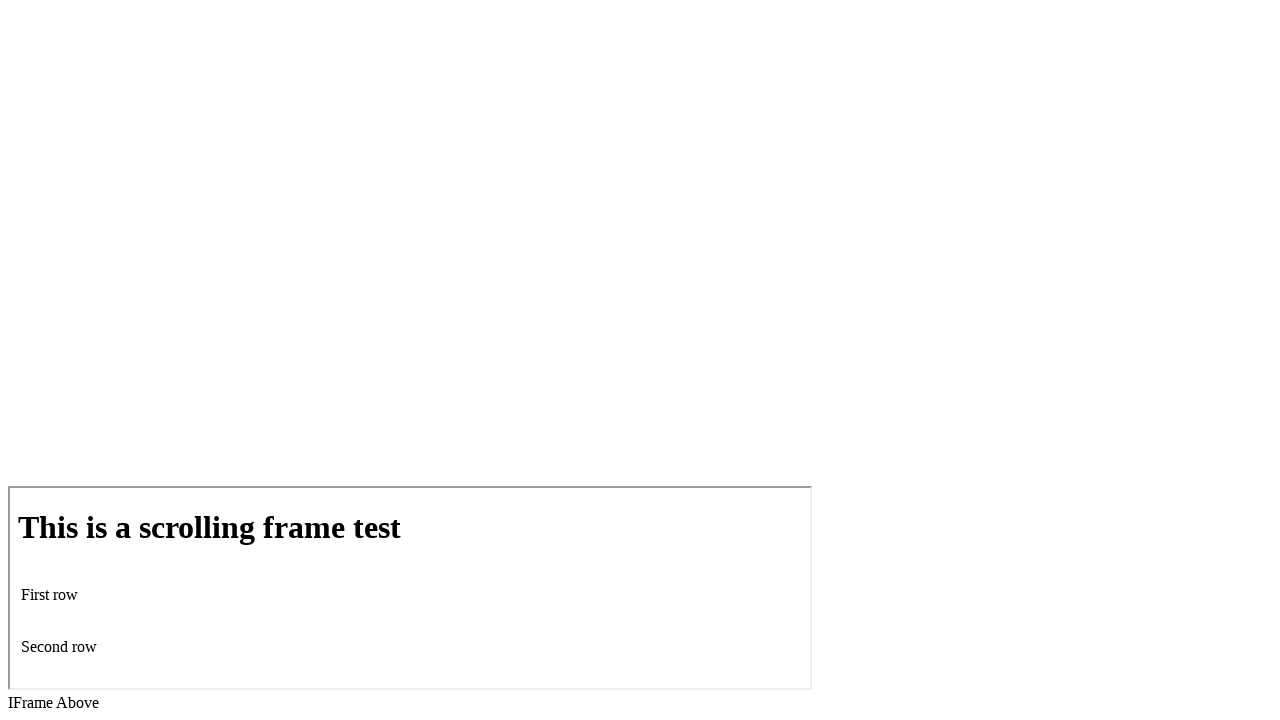

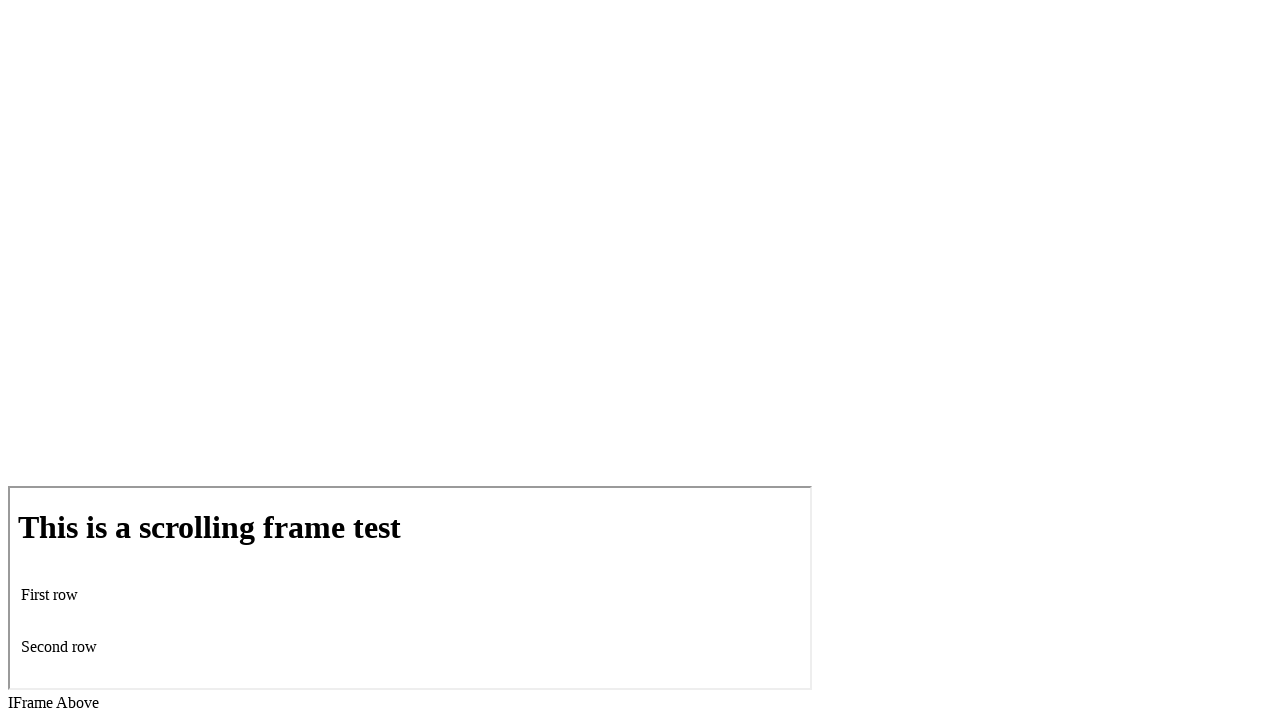